Solves a math challenge by retrieving a value from an element attribute, calculating the result, and submitting the form with checkbox and radio button selections

Starting URL: http://suninjuly.github.io/get_attribute.html

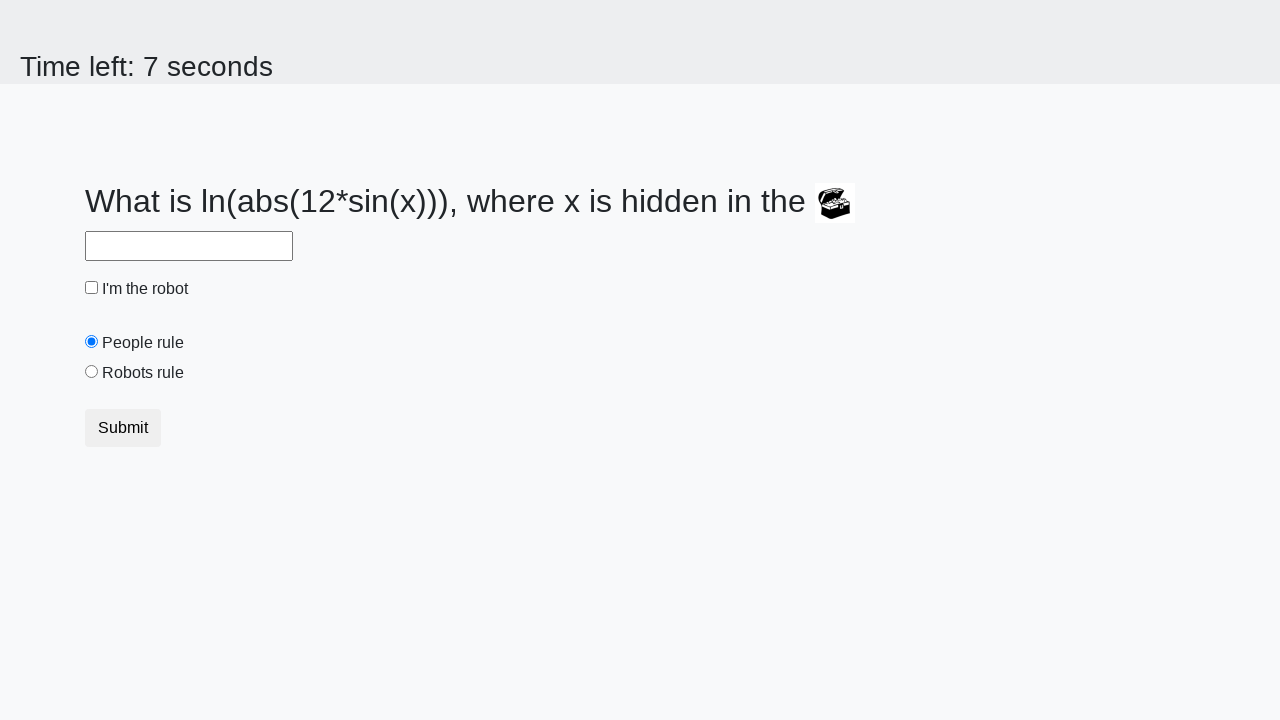

Located treasure element
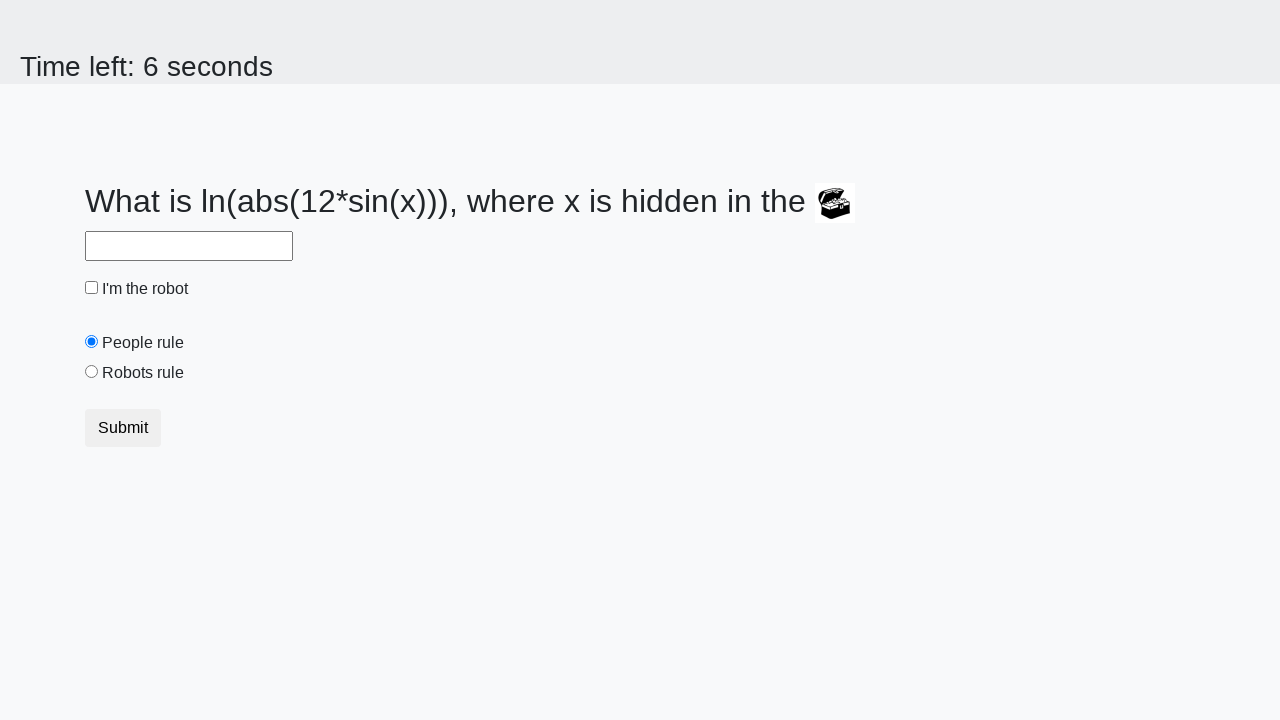

Retrieved valuex attribute from treasure element
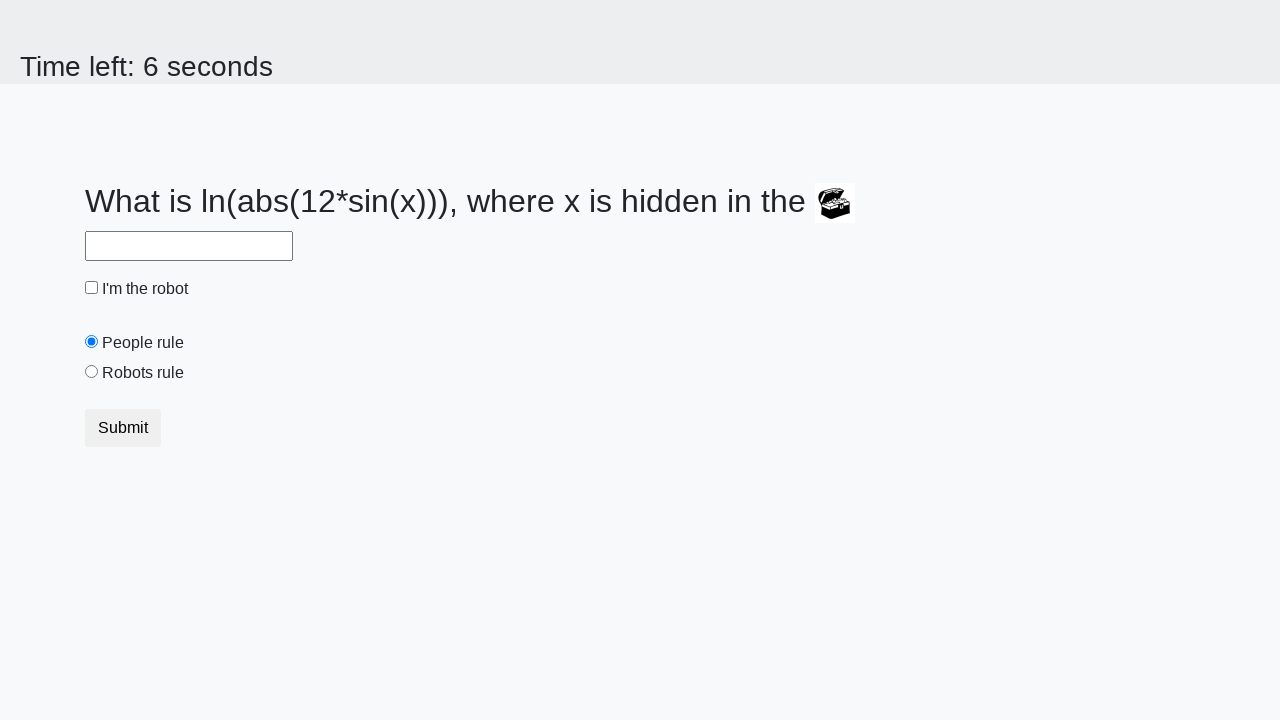

Calculated result using formula: log(abs(12*sin(835))) = 2.000386918332512
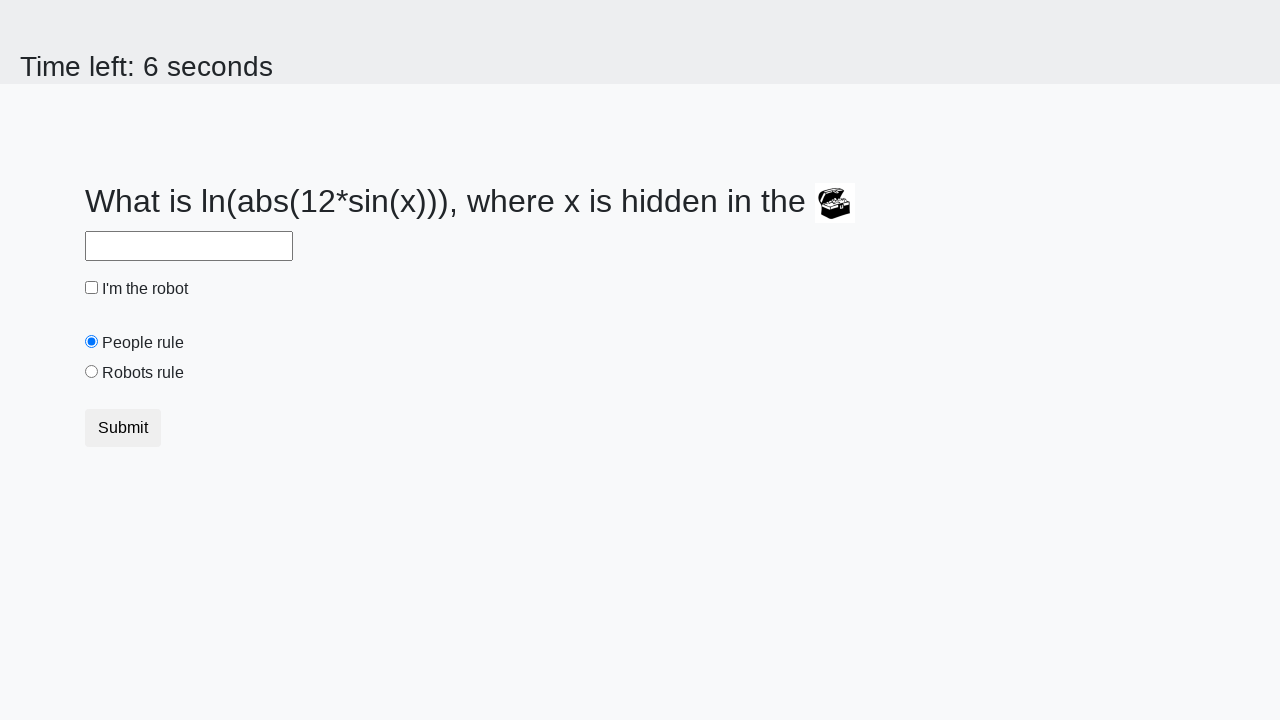

Filled answer field with calculated value on #answer
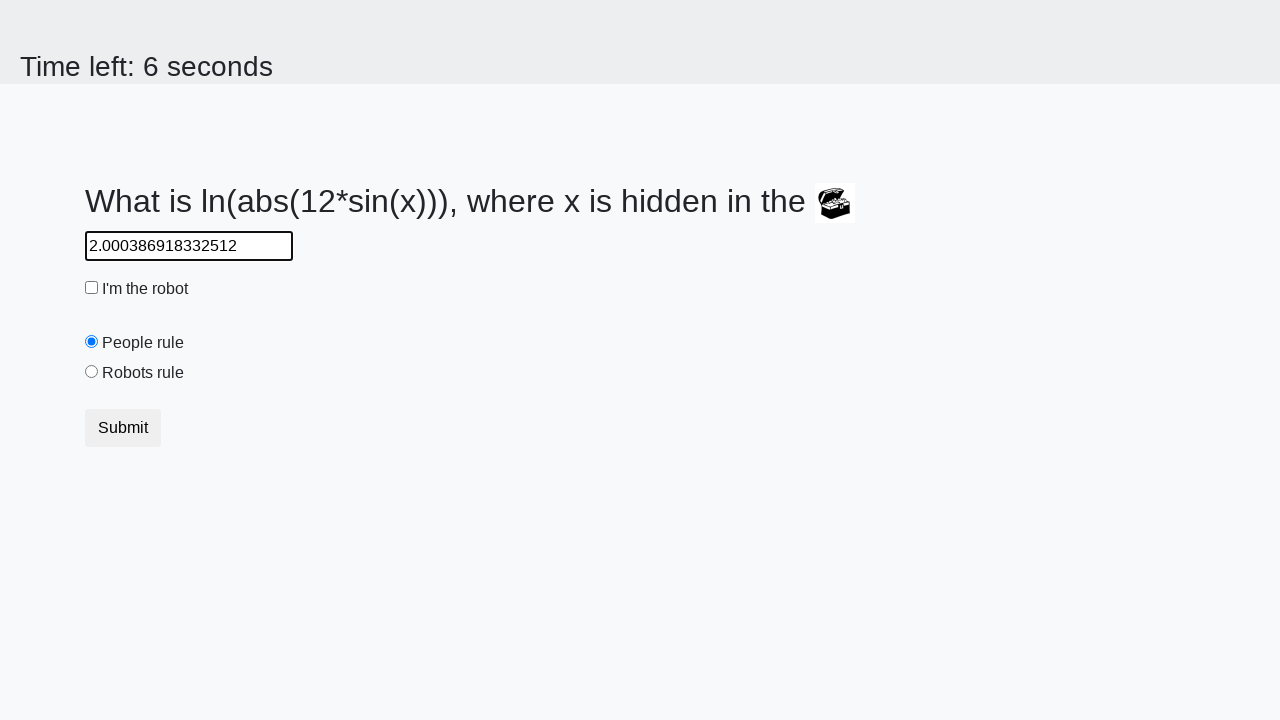

Clicked robot checkbox at (92, 288) on #robotCheckbox
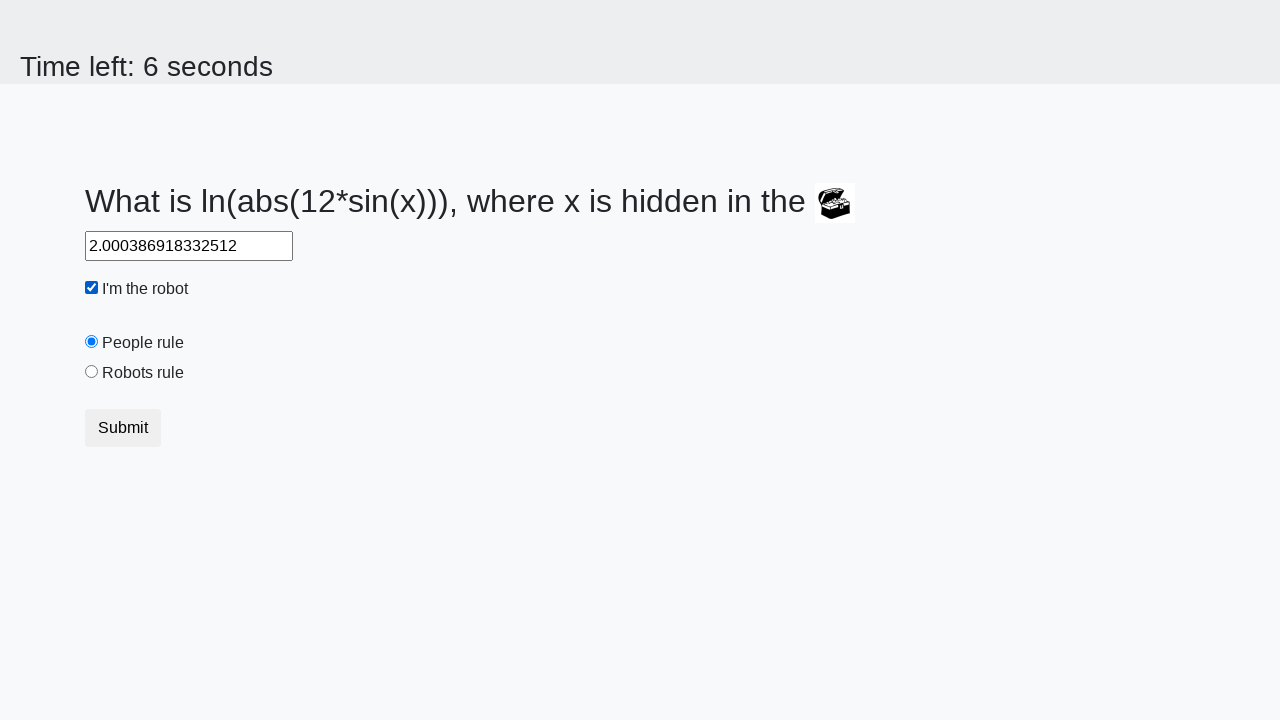

Selected robots rule radio button at (92, 372) on #robotsRule
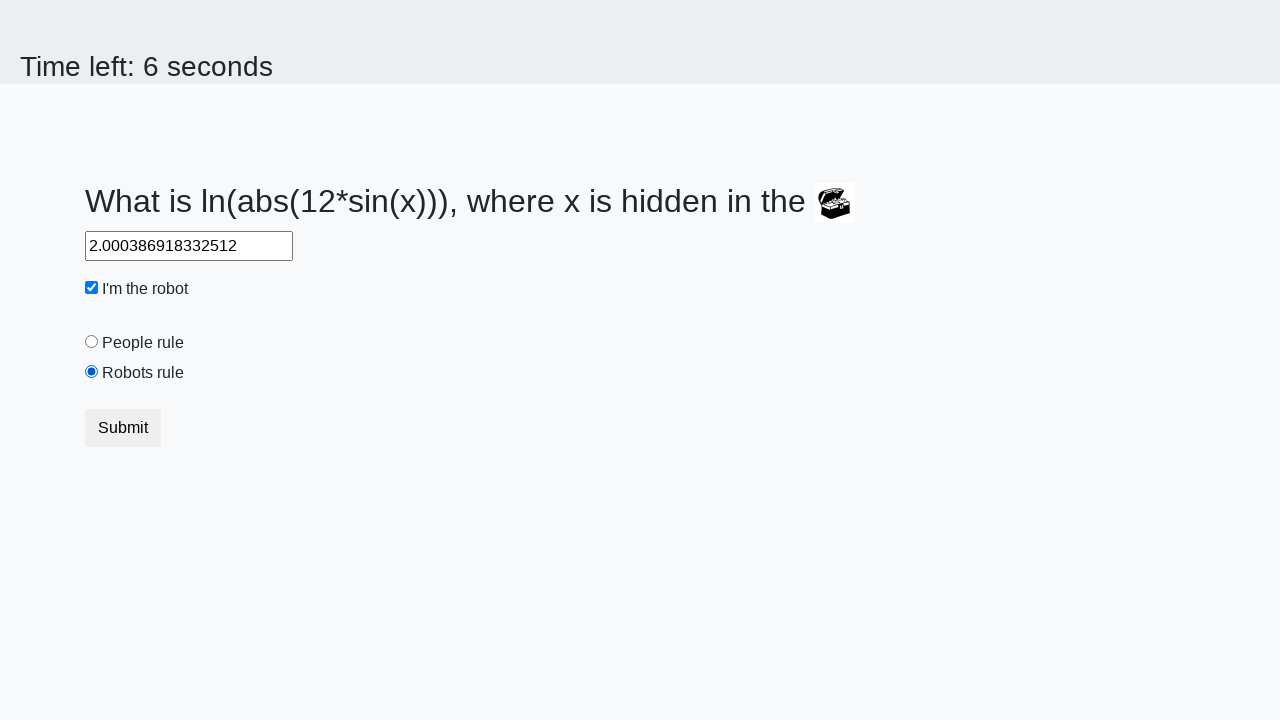

Clicked submit button at (123, 428) on button
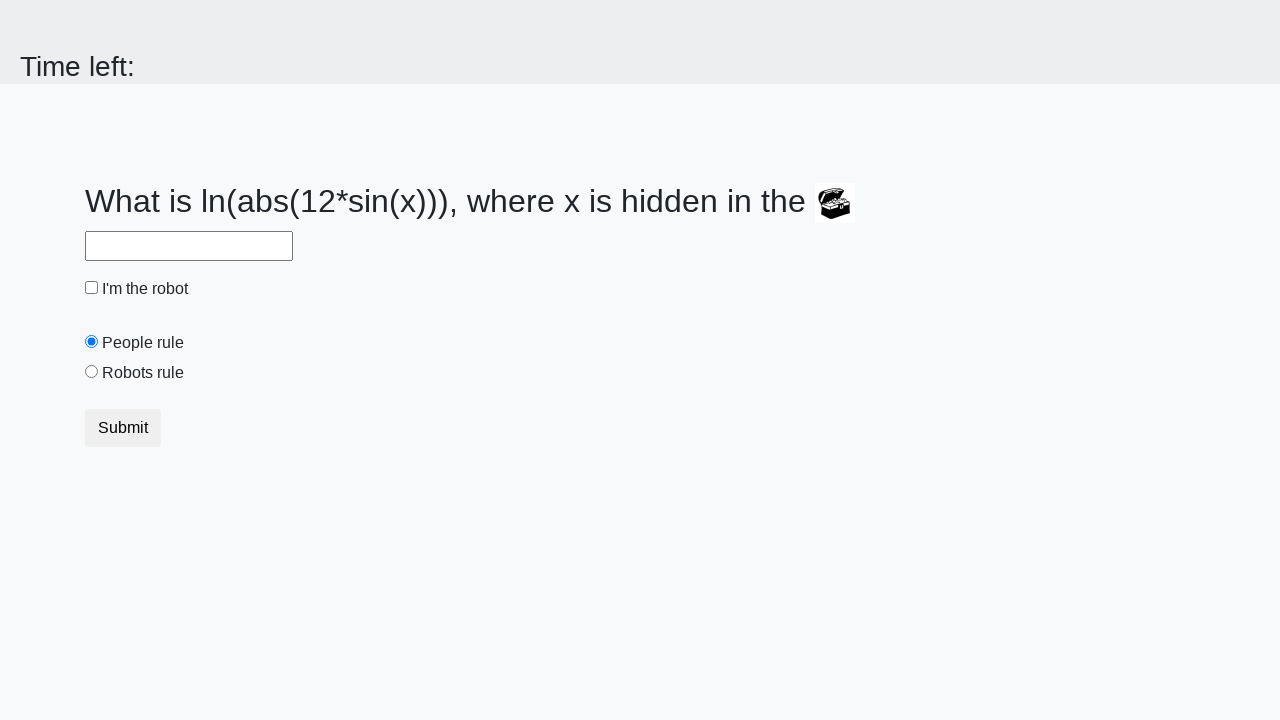

Set up dialog handler to accept alerts
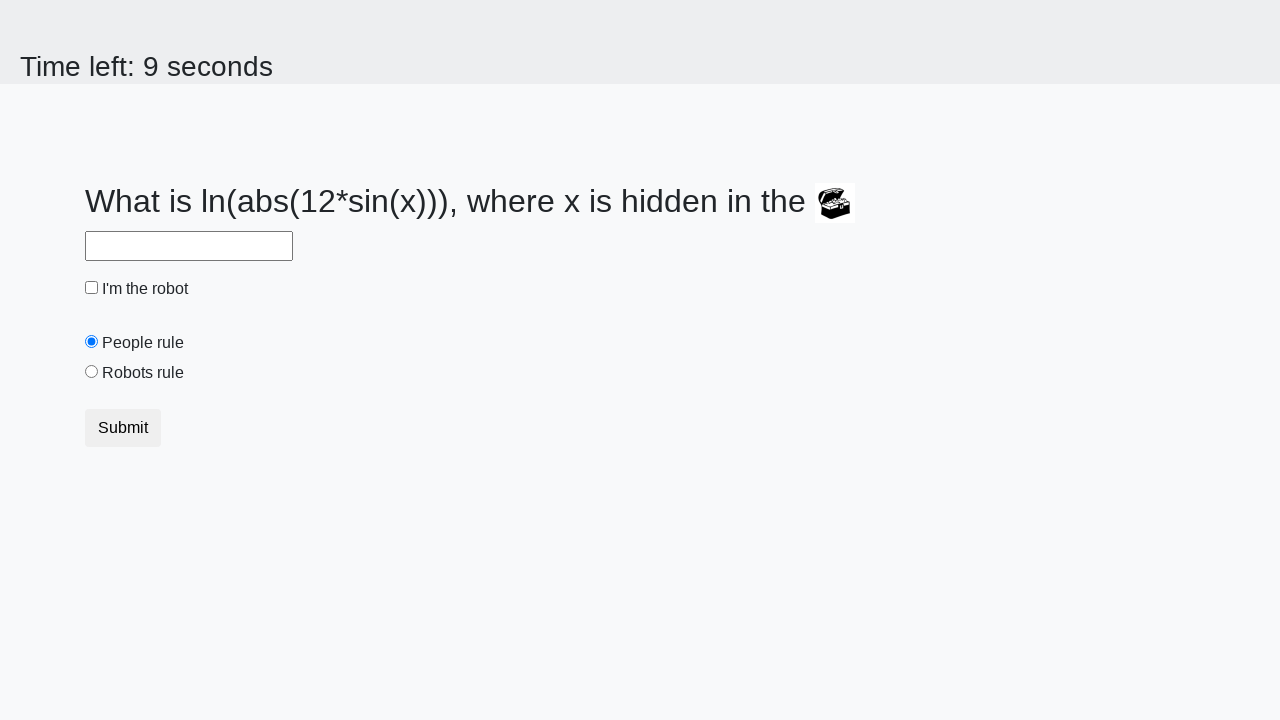

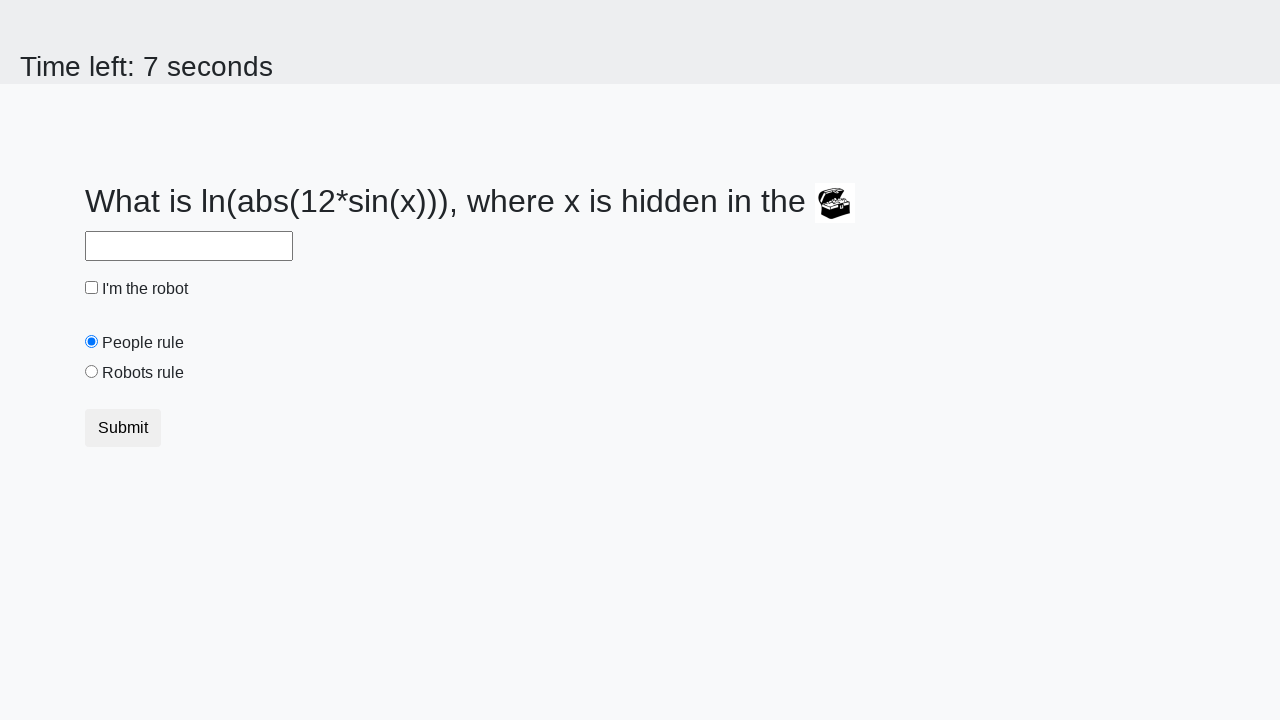